Tests browser back button navigation between All, Active, and Completed filter views

Starting URL: https://demo.playwright.dev/todomvc

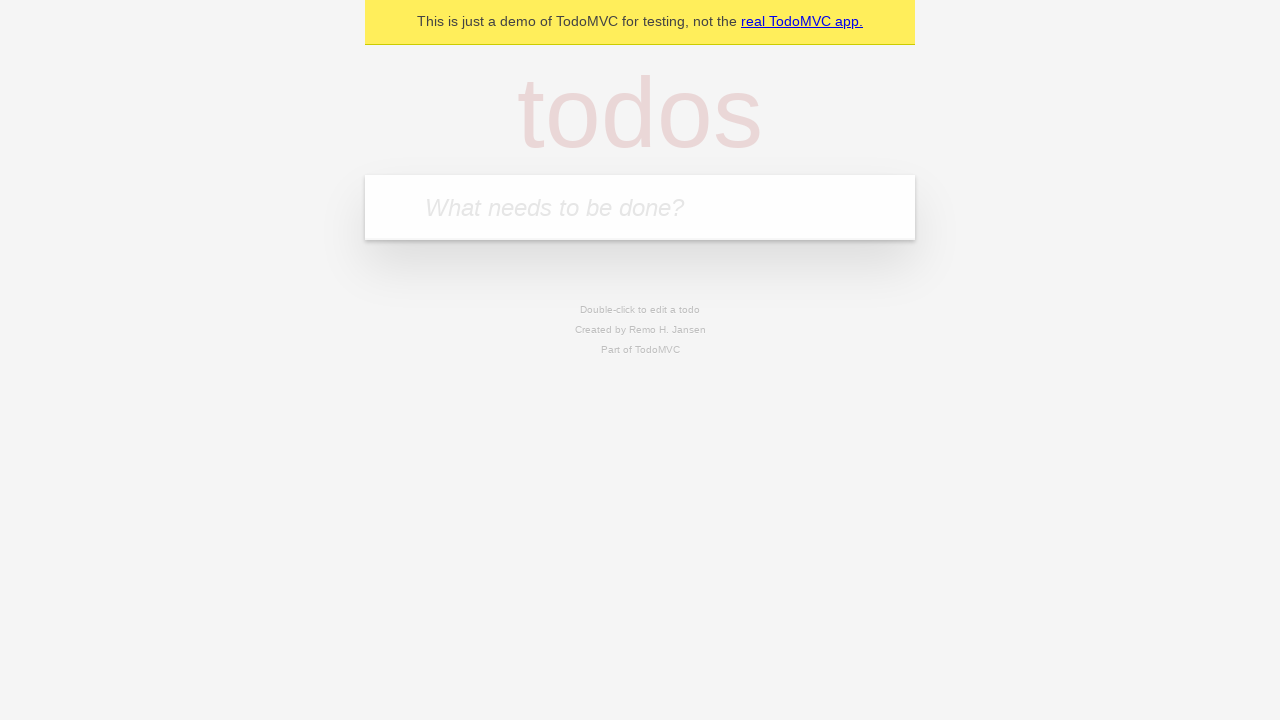

Filled todo input with 'buy some cheese' on internal:attr=[placeholder="What needs to be done?"i]
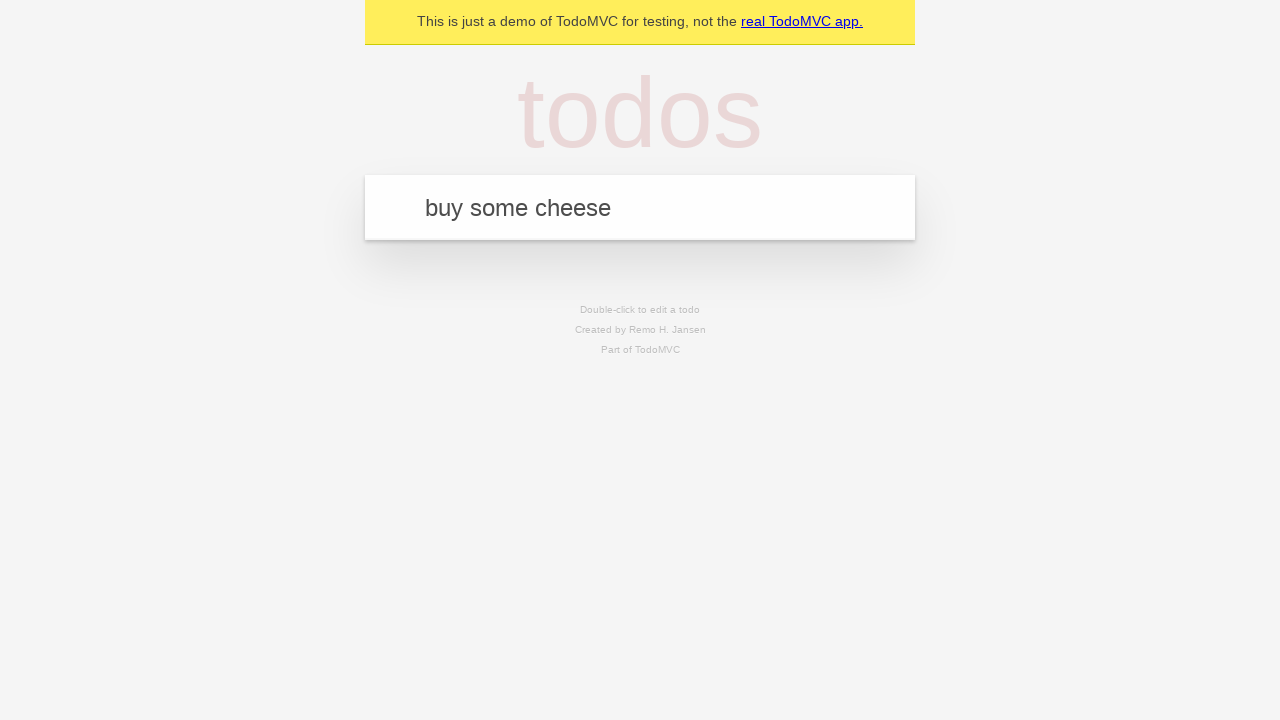

Pressed Enter to add first todo on internal:attr=[placeholder="What needs to be done?"i]
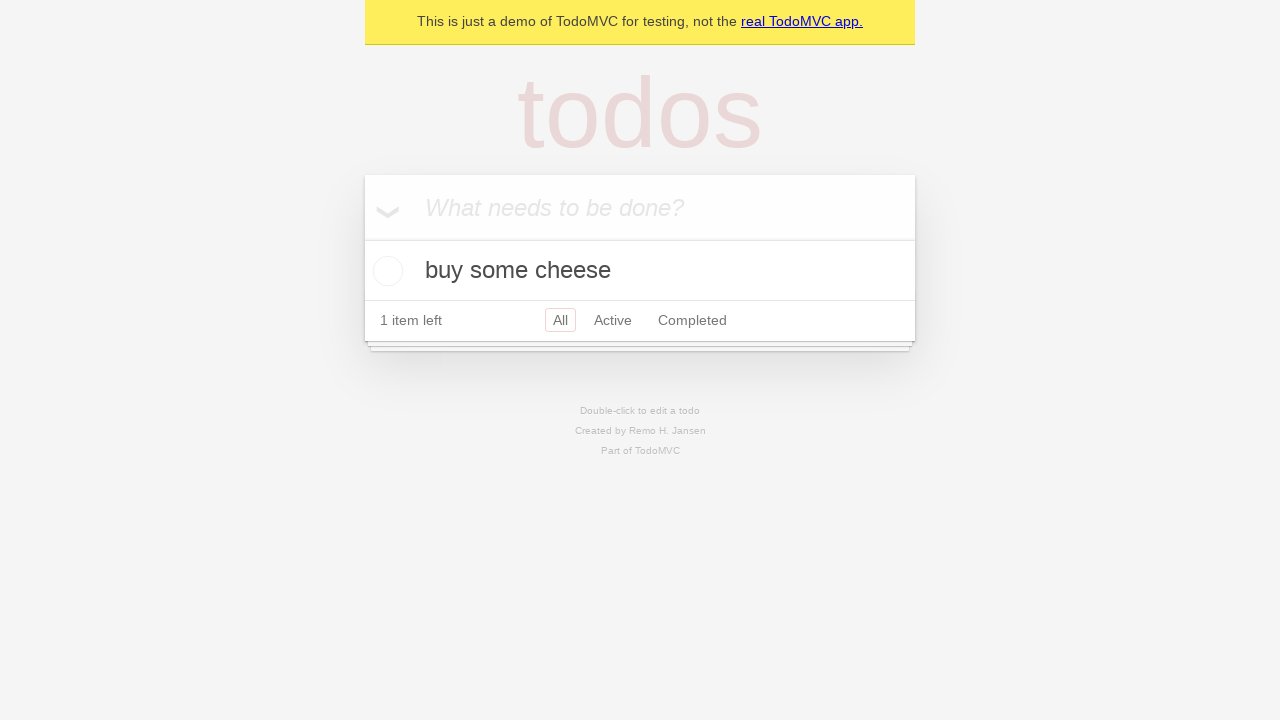

Filled todo input with 'feed the cat' on internal:attr=[placeholder="What needs to be done?"i]
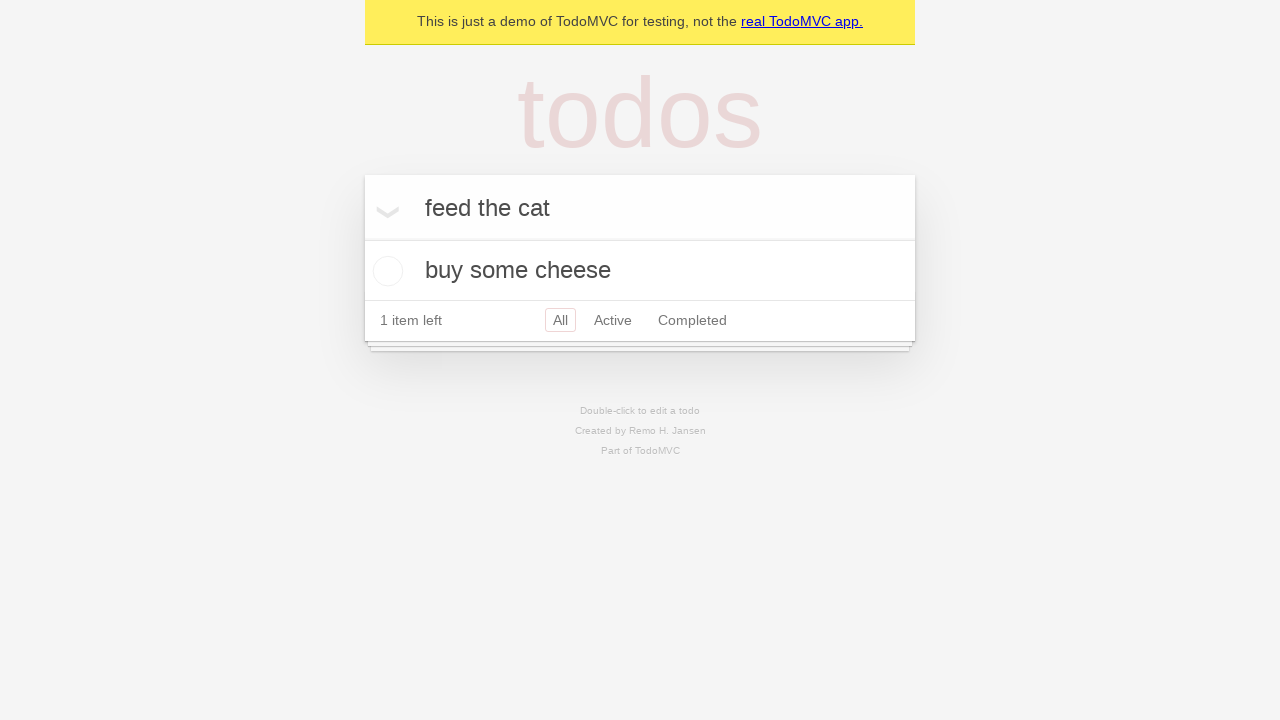

Pressed Enter to add second todo on internal:attr=[placeholder="What needs to be done?"i]
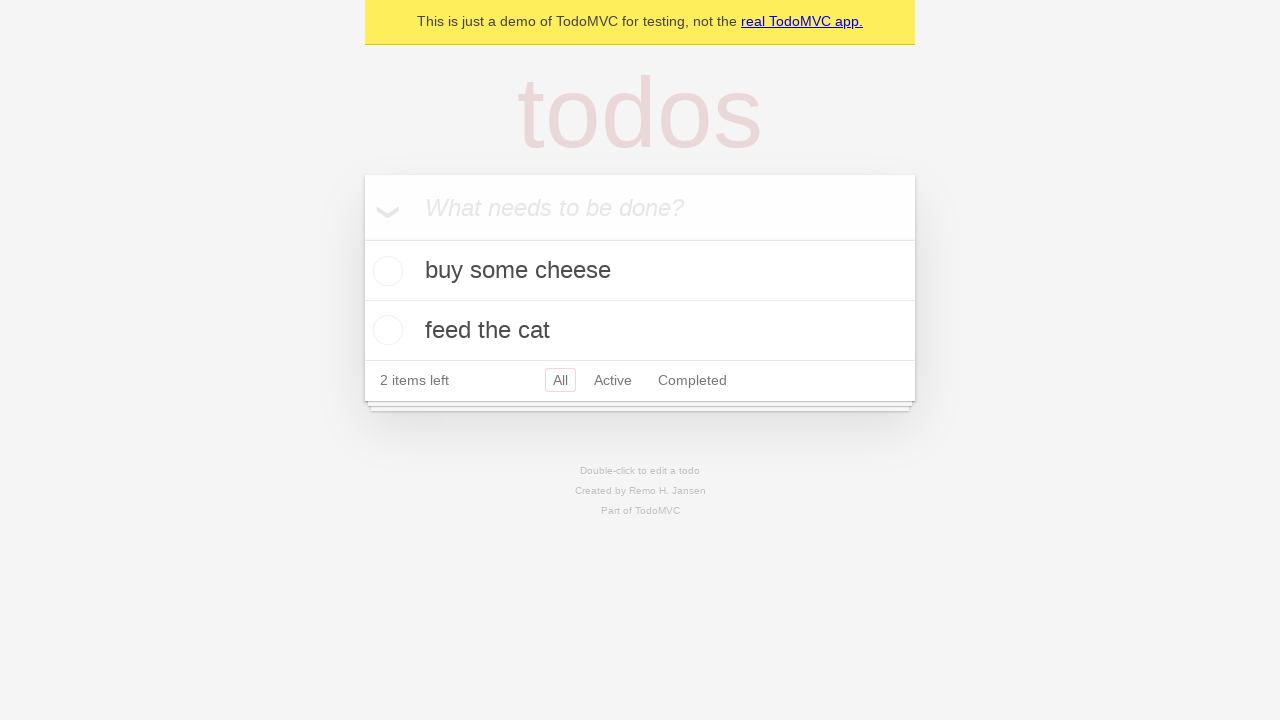

Filled todo input with 'book a doctors appointment' on internal:attr=[placeholder="What needs to be done?"i]
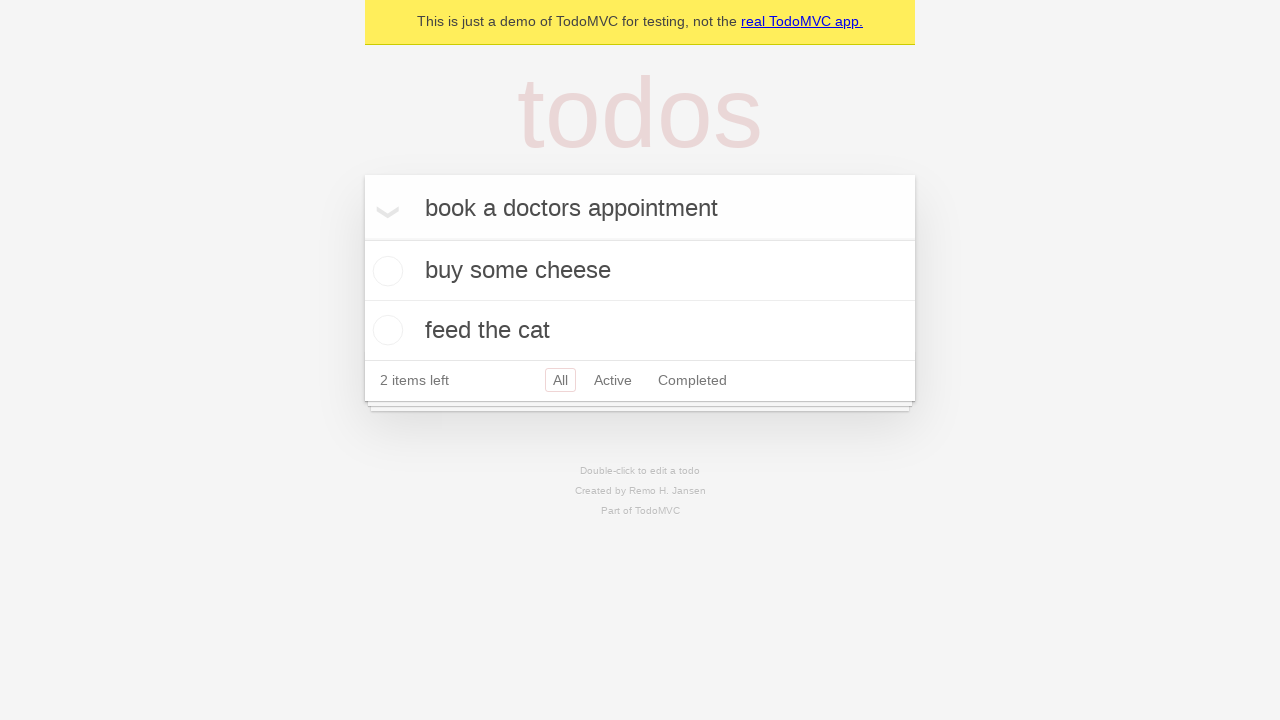

Pressed Enter to add third todo on internal:attr=[placeholder="What needs to be done?"i]
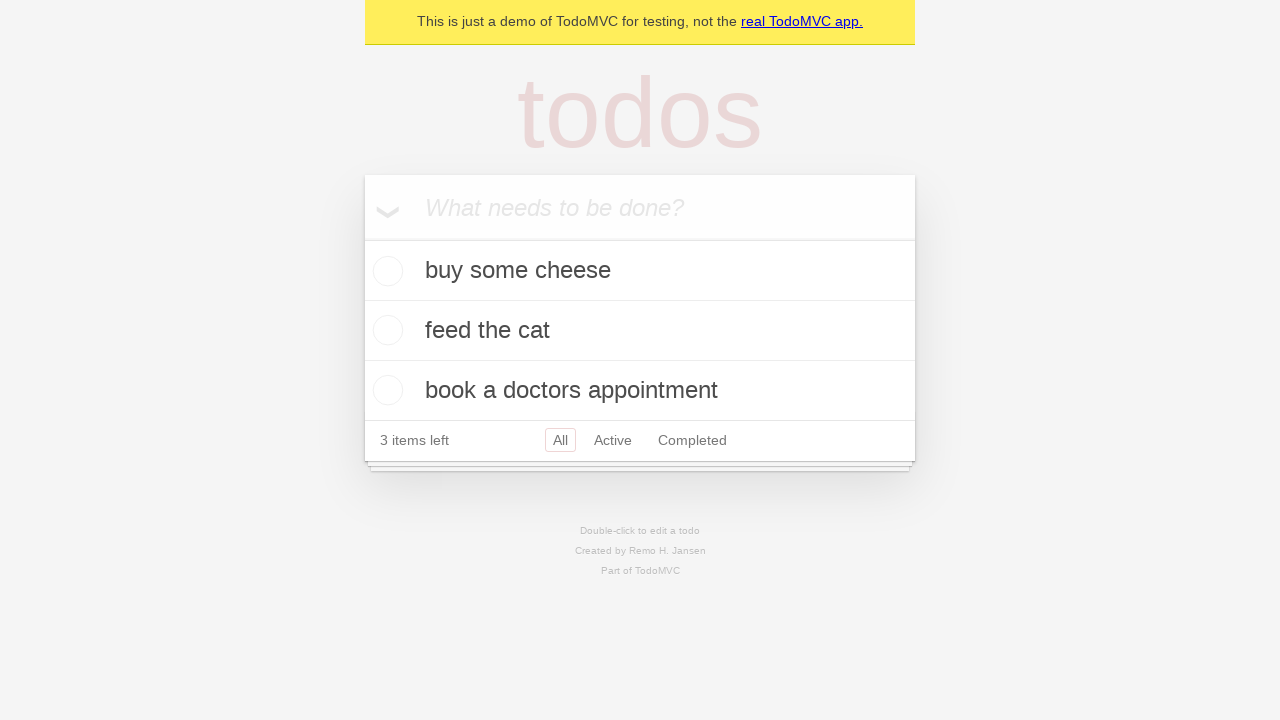

Checked the second todo item checkbox at (385, 330) on internal:testid=[data-testid="todo-item"s] >> nth=1 >> internal:role=checkbox
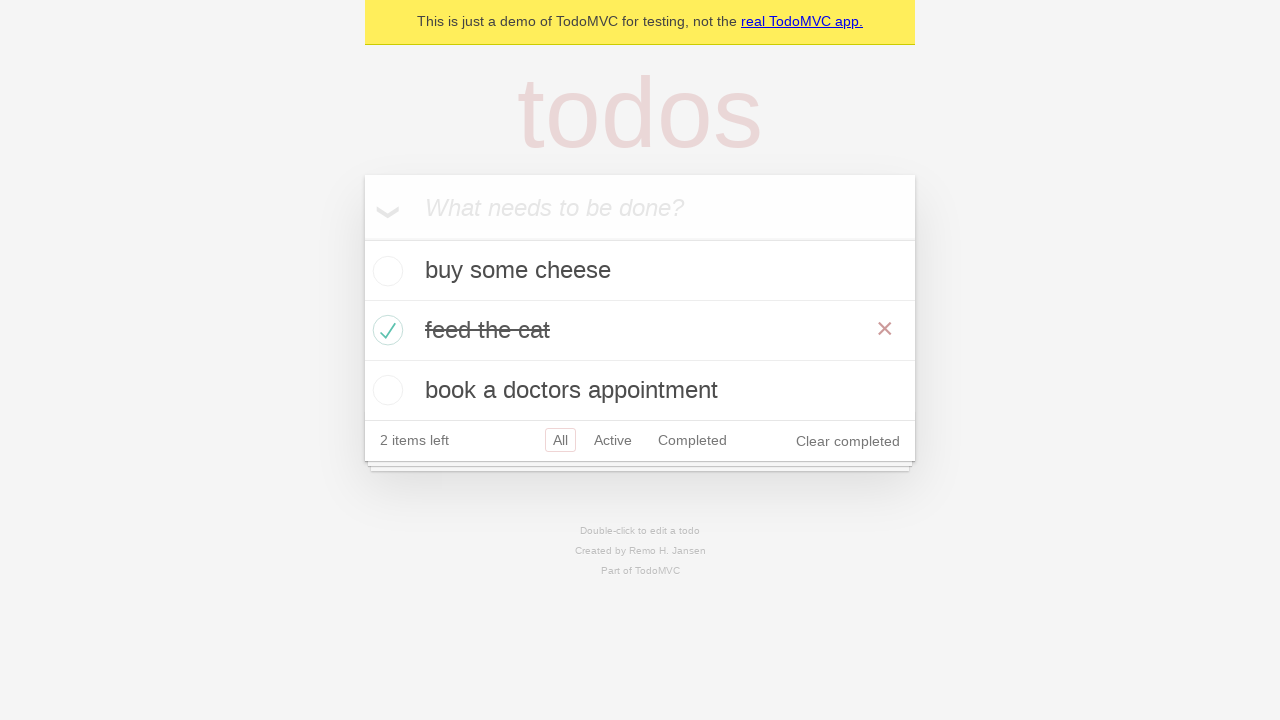

Clicked 'All' filter link at (560, 440) on internal:role=link[name="All"i]
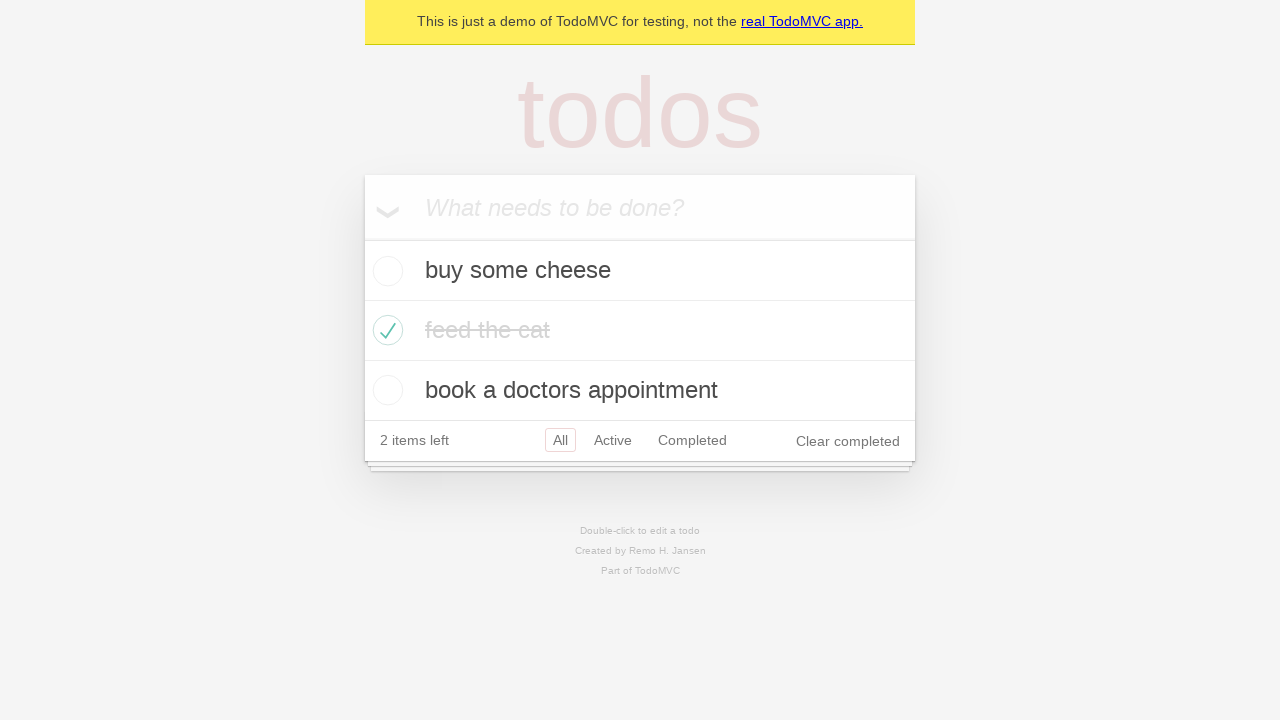

Clicked 'Active' filter link at (613, 440) on internal:role=link[name="Active"i]
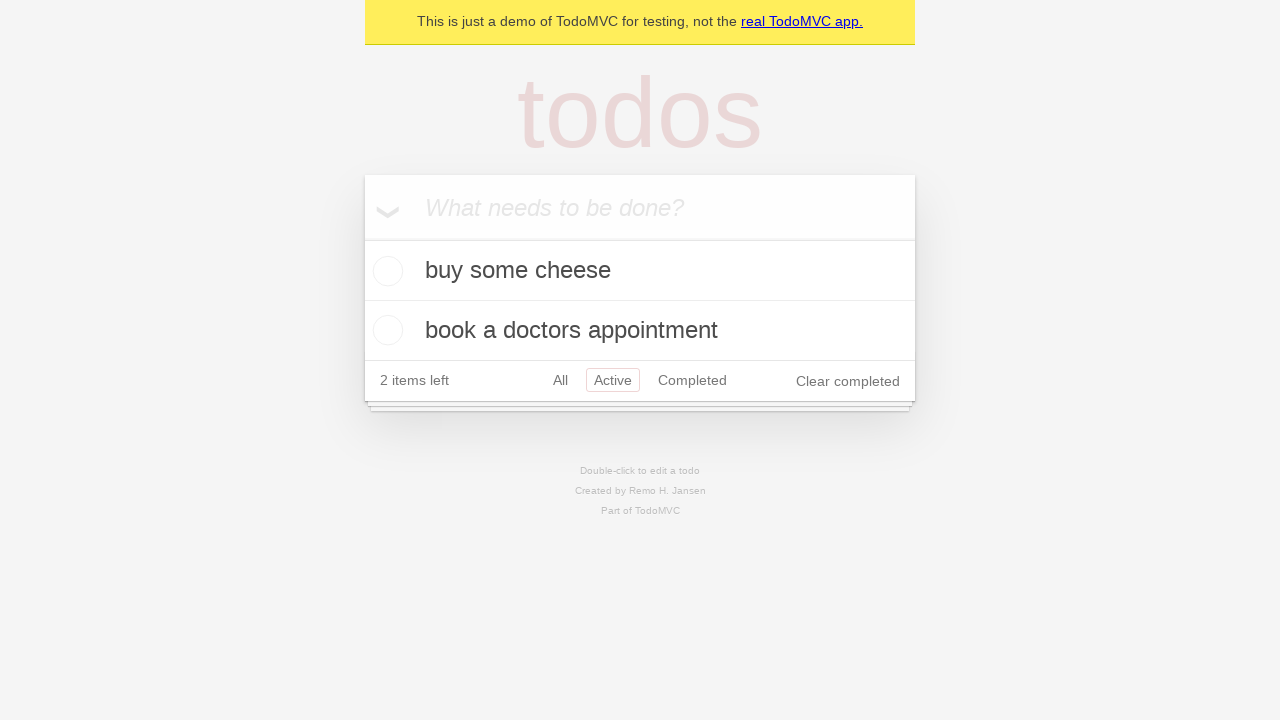

Clicked 'Completed' filter link at (692, 380) on internal:role=link[name="Completed"i]
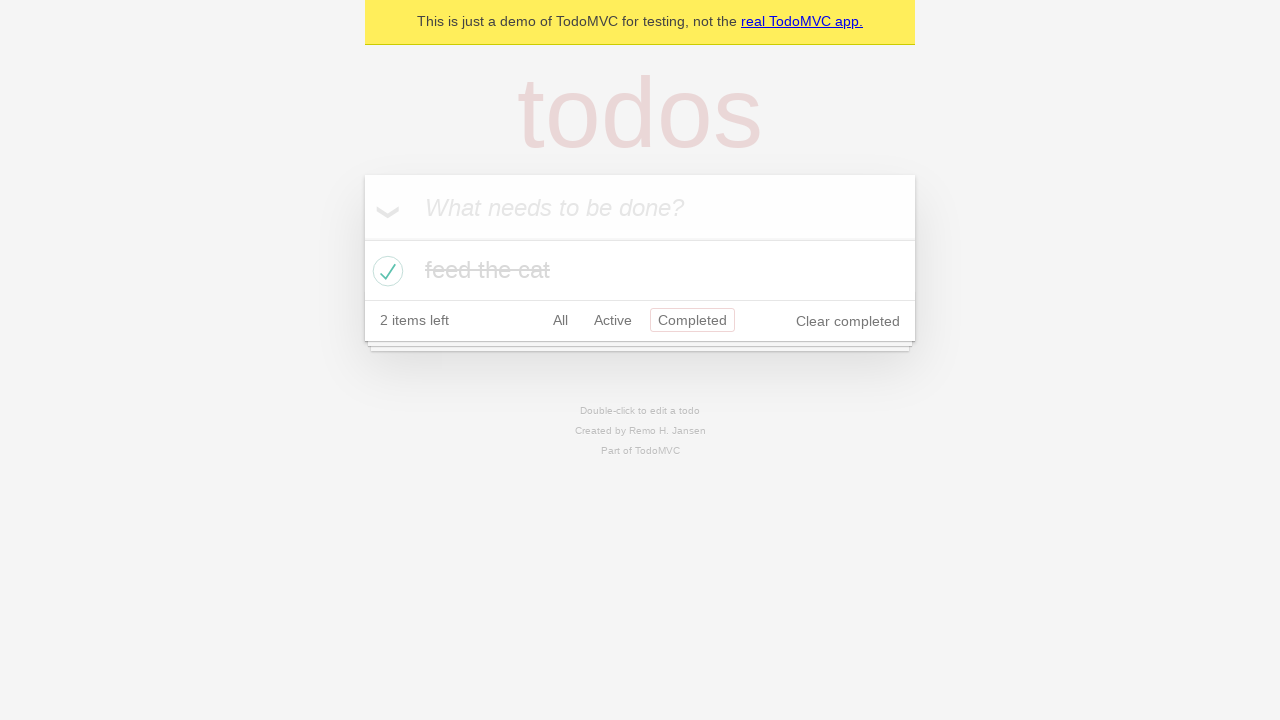

Navigated back from Completed to Active filter view
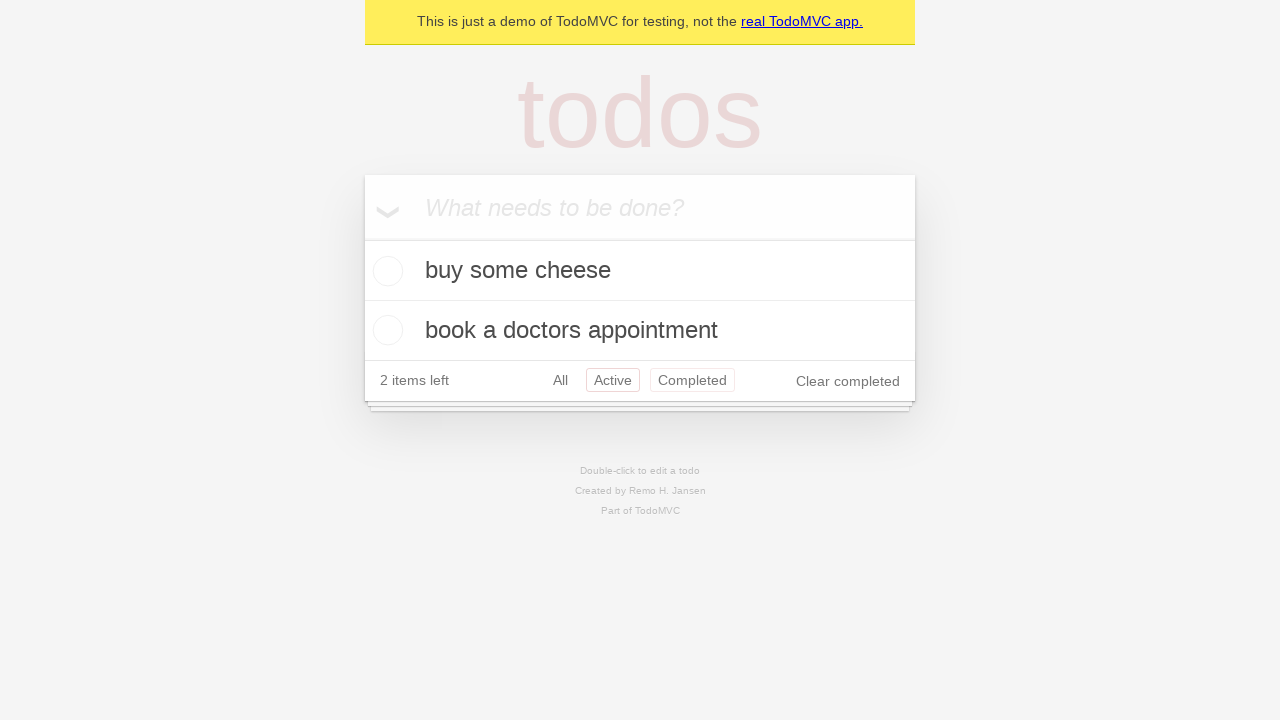

Navigated back from Active to All filter view
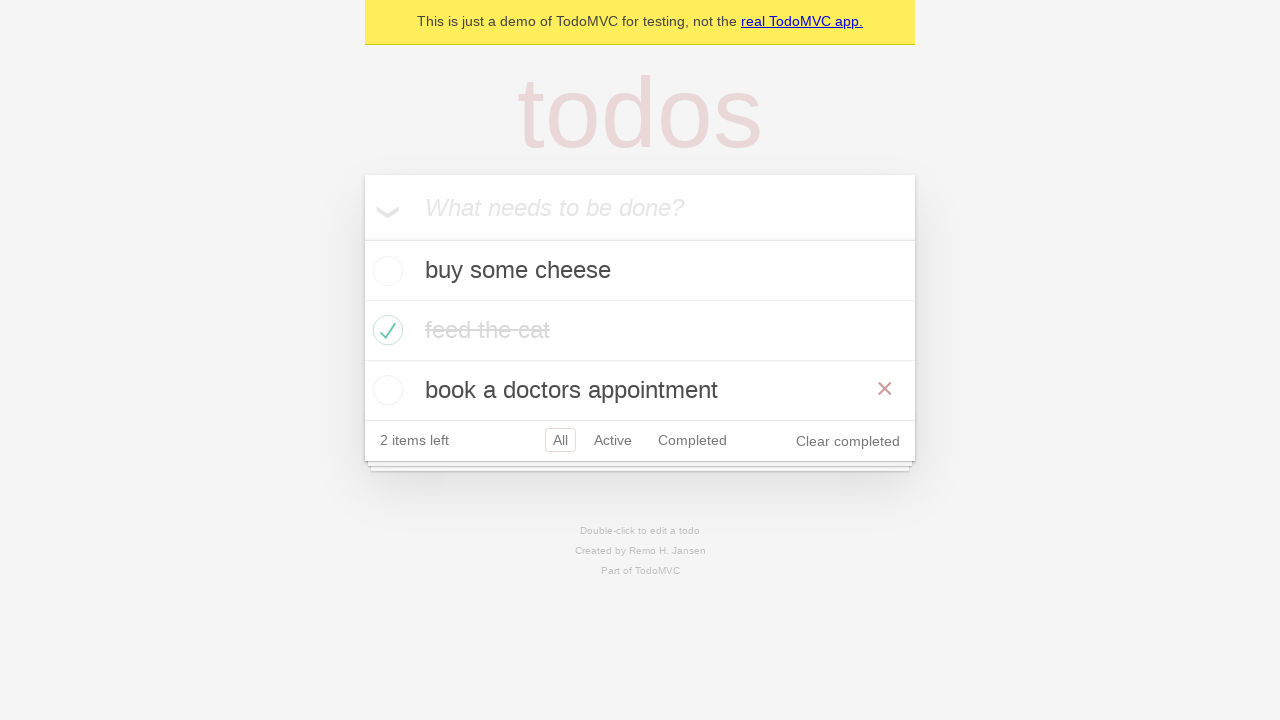

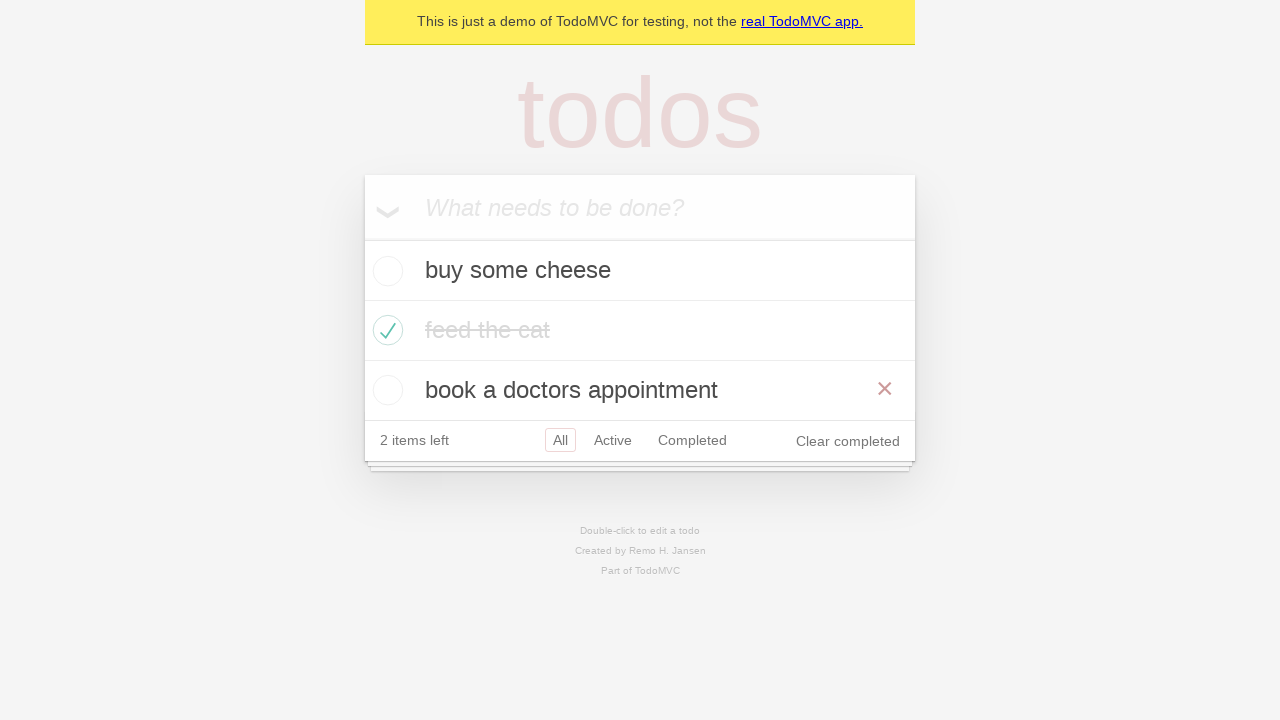